Tests implicit wait functionality by waiting for an element that becomes visible after a delay, then retrieving its text content.

Starting URL: https://demoqa.com/dynamic-properties

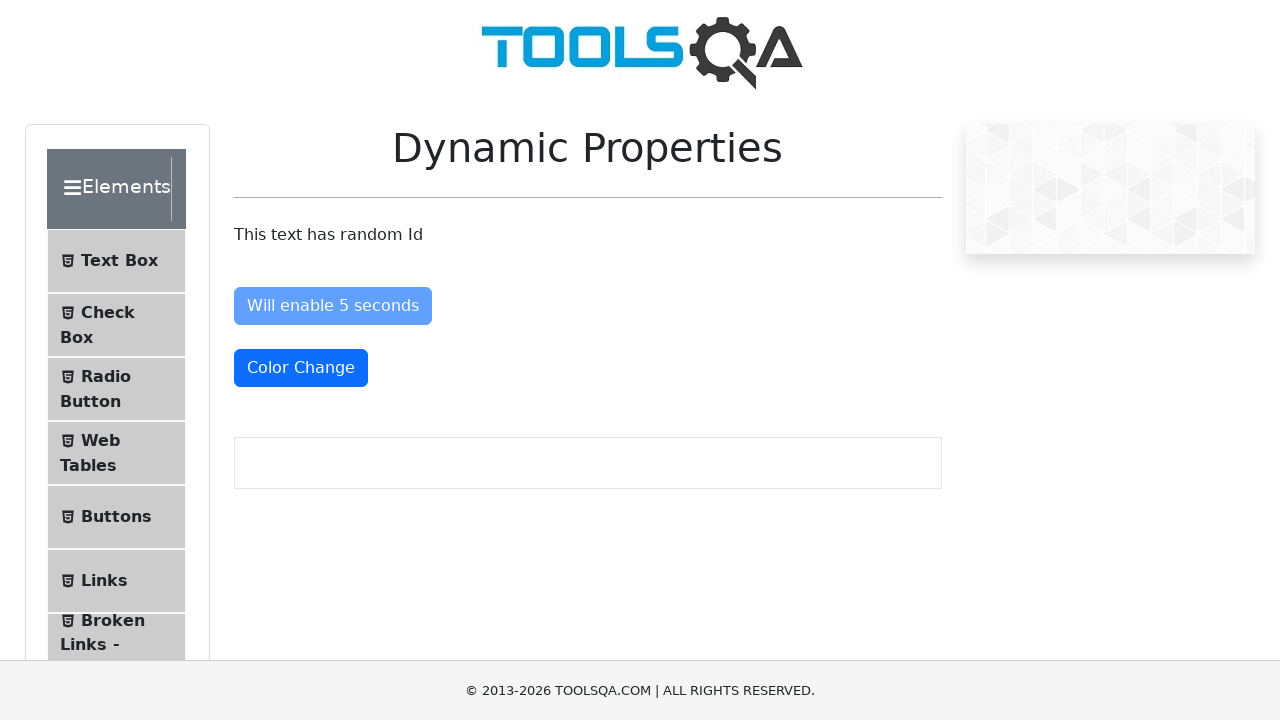

Waited for 'Visible After' button to become visible (implicit wait for 5 seconds)
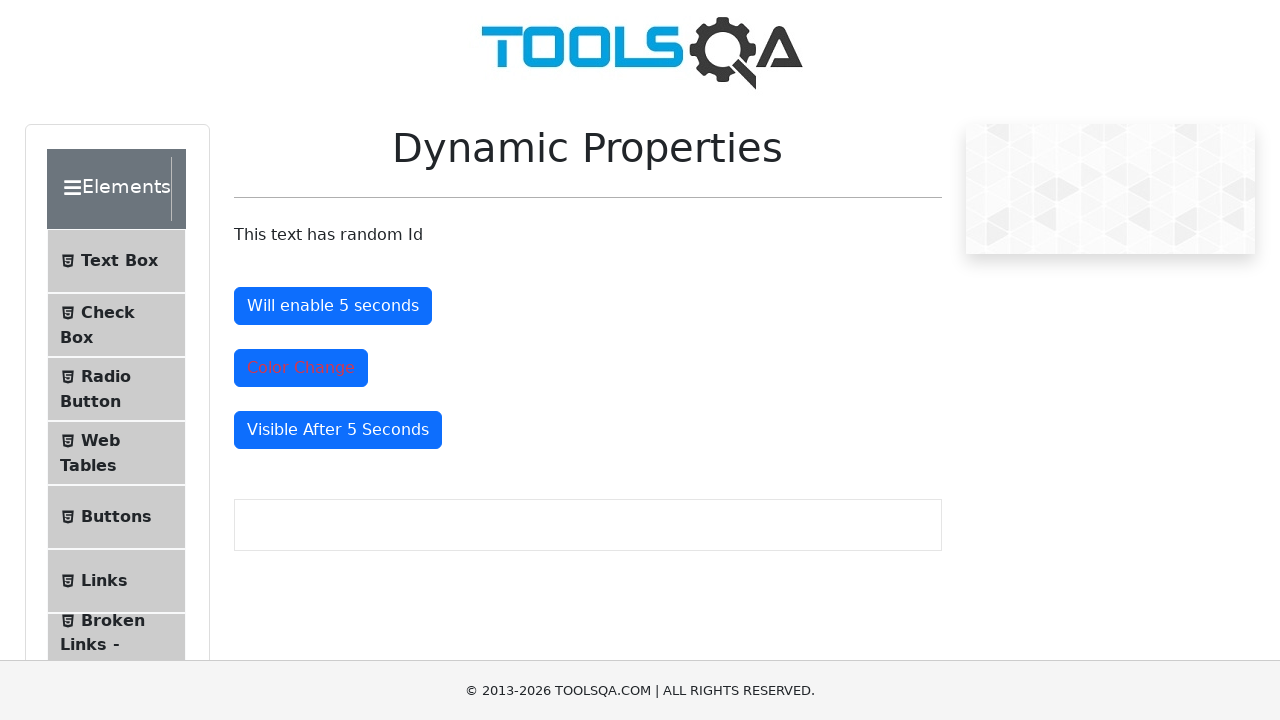

Located the 'Visible After' button element
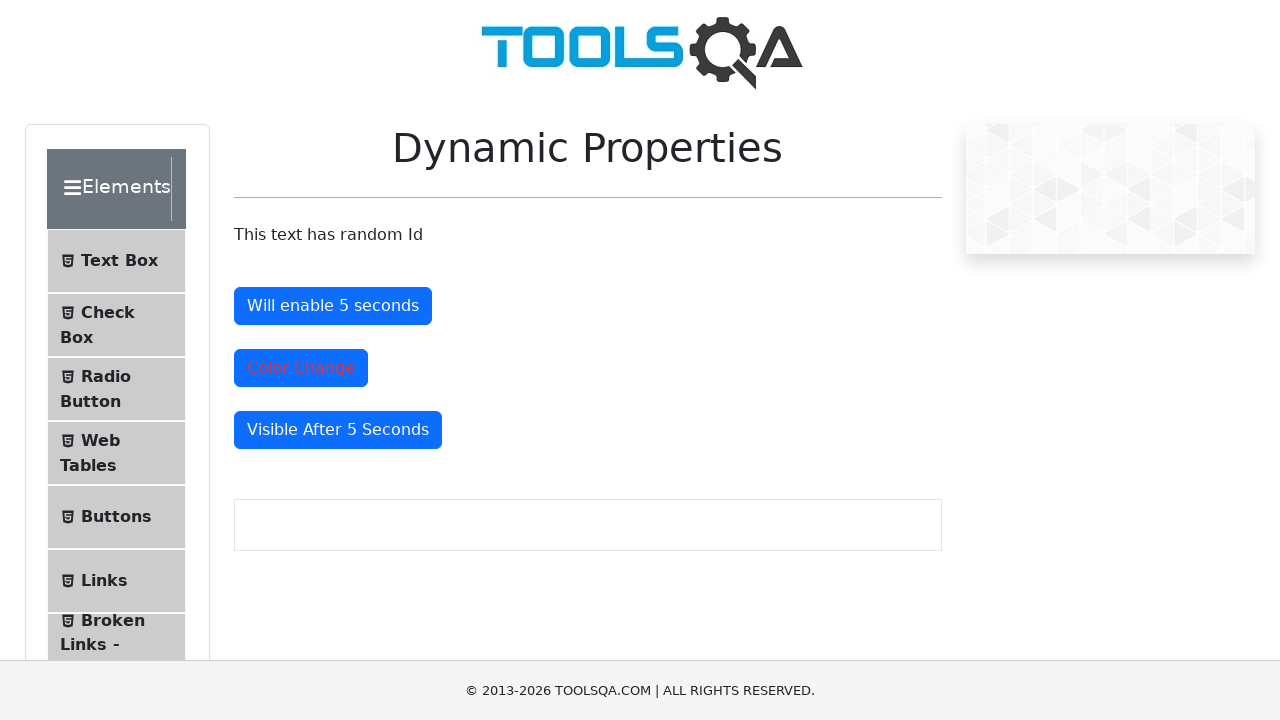

Retrieved and printed text content from the 'Visible After' button
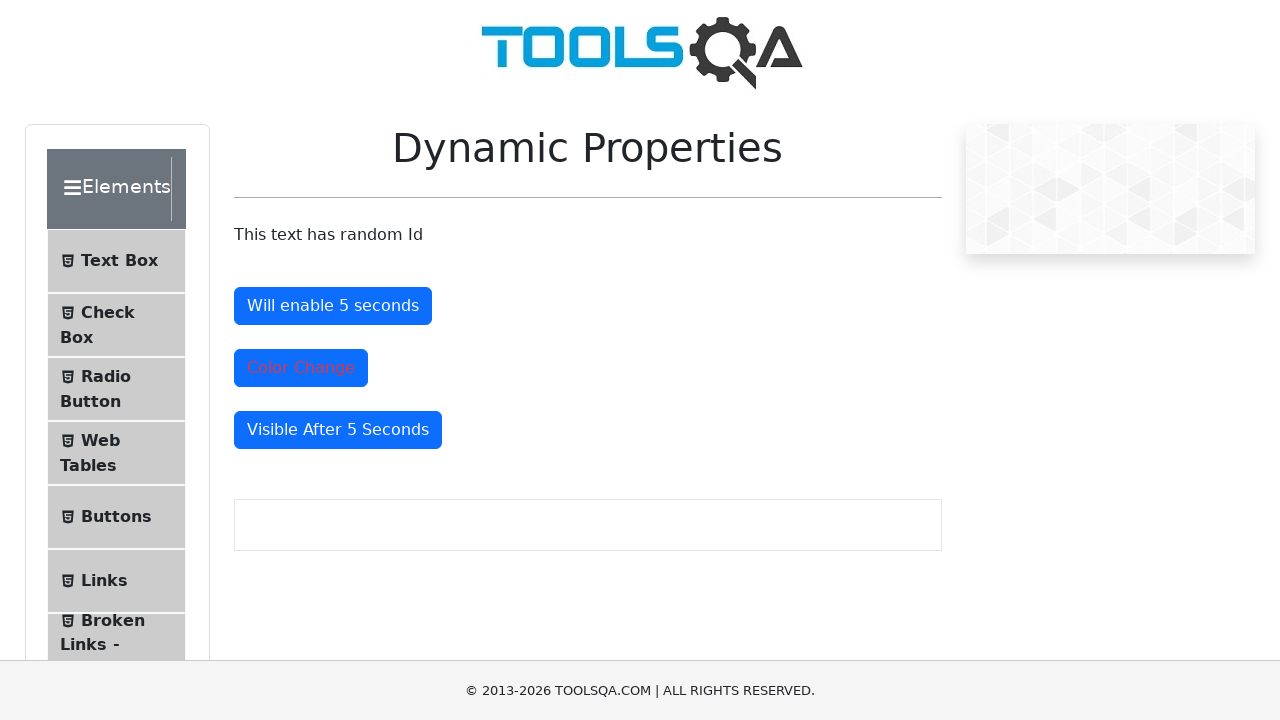

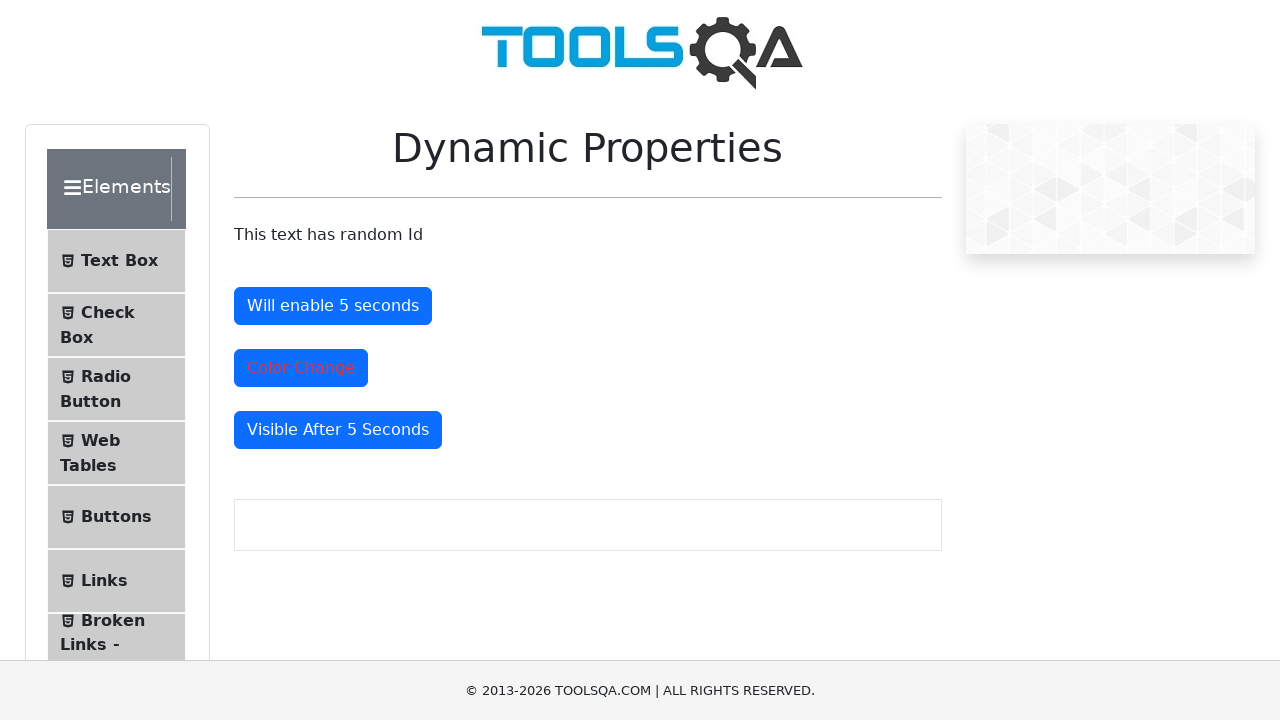